Tests mouse hover functionality by hovering over an avatar image and verifying that additional user information (caption) appears on hover.

Starting URL: http://the-internet.herokuapp.com/hovers

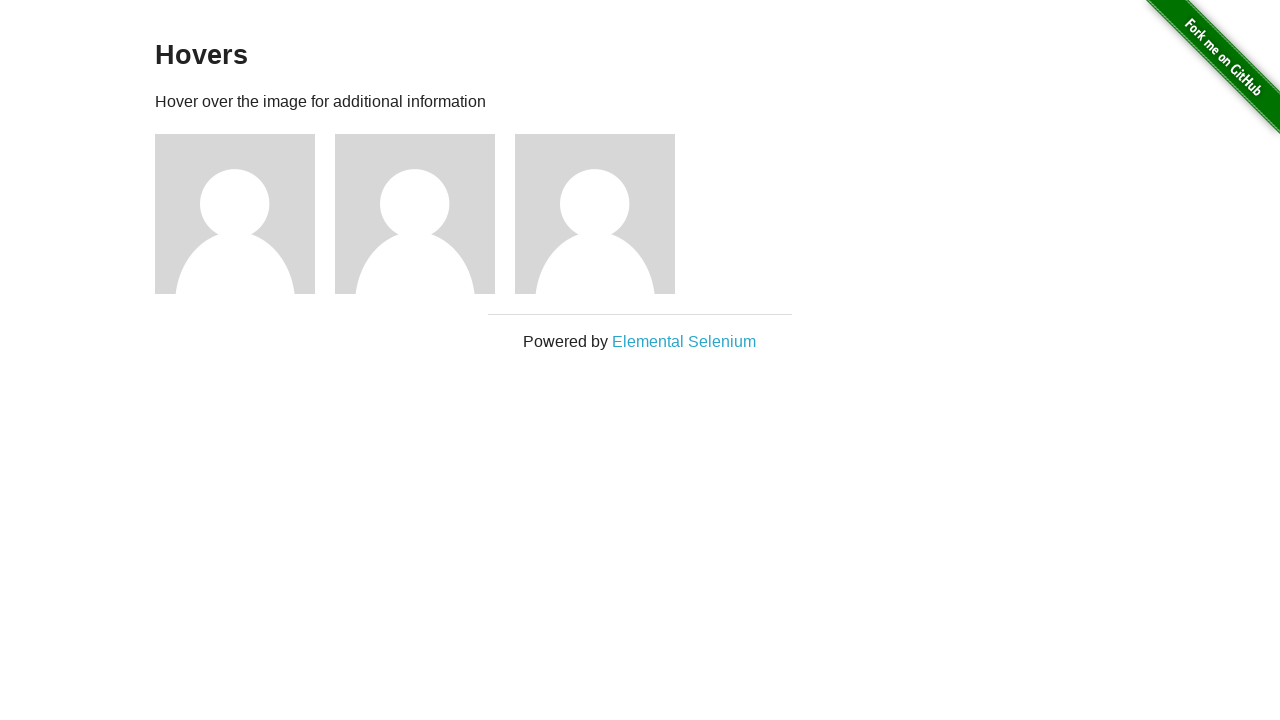

Navigated to hovers test page
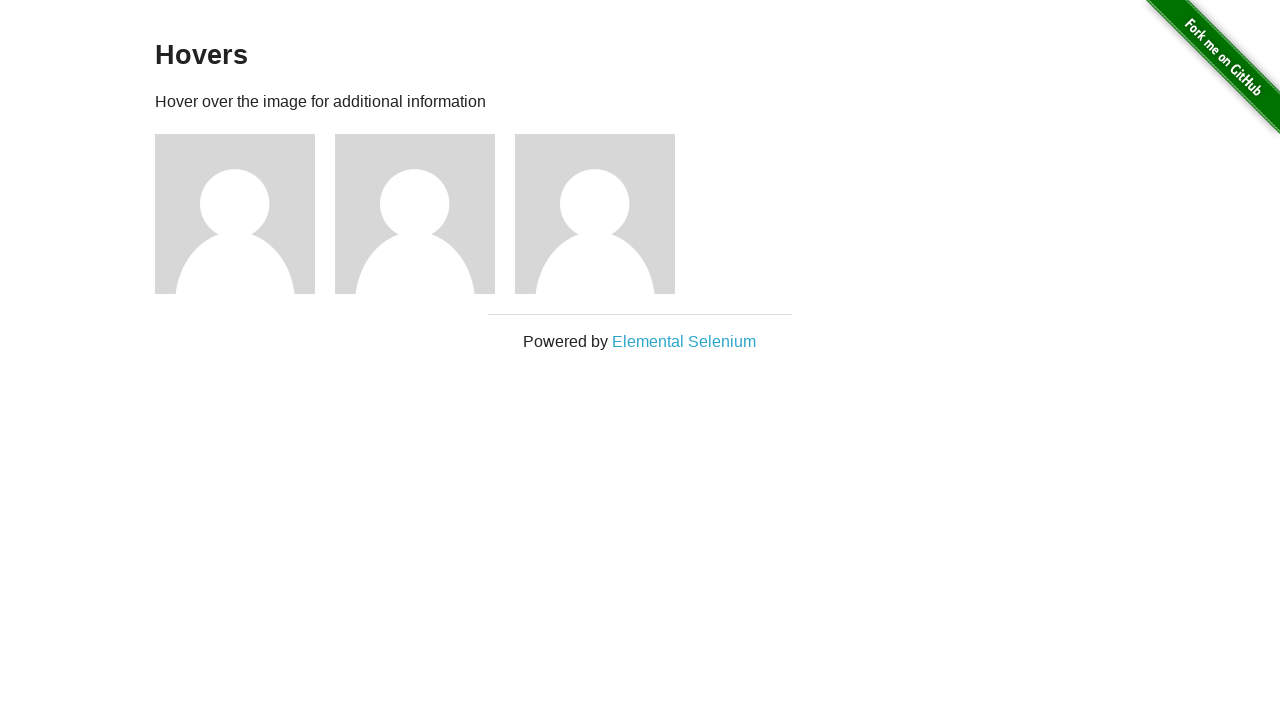

Located first avatar figure element
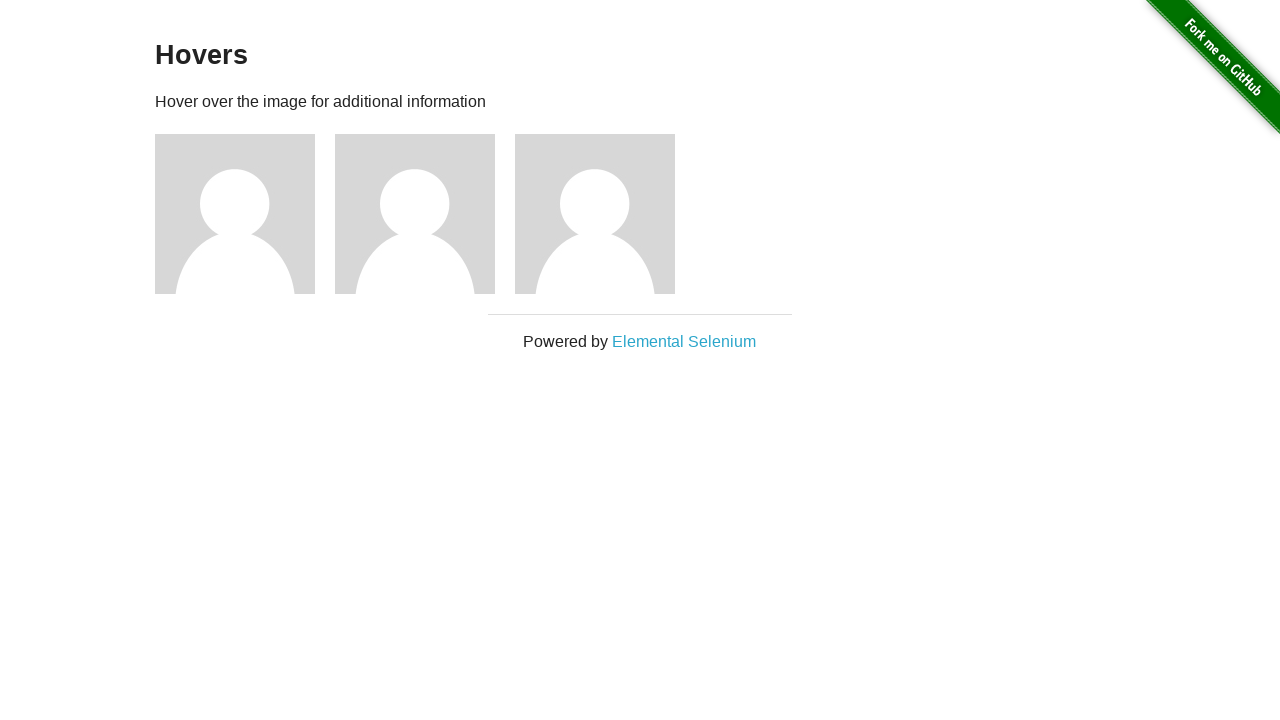

Hovered over avatar image at (245, 214) on .figure >> nth=0
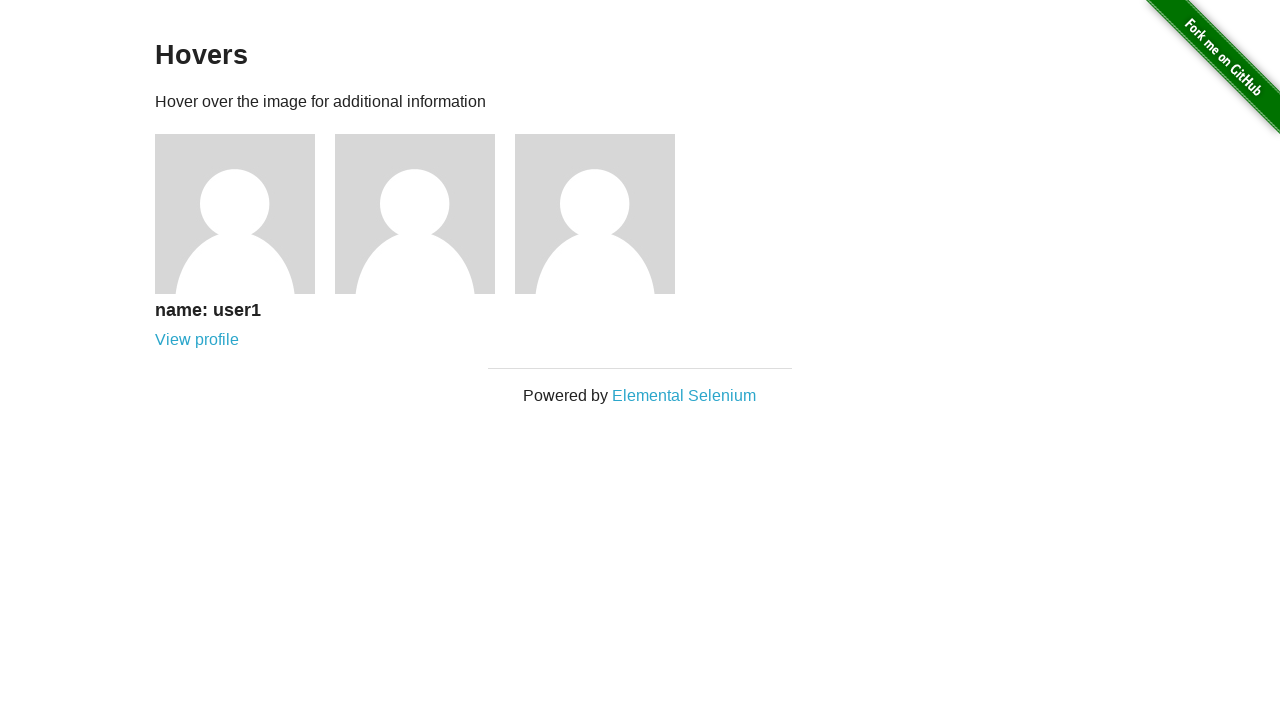

Located caption element
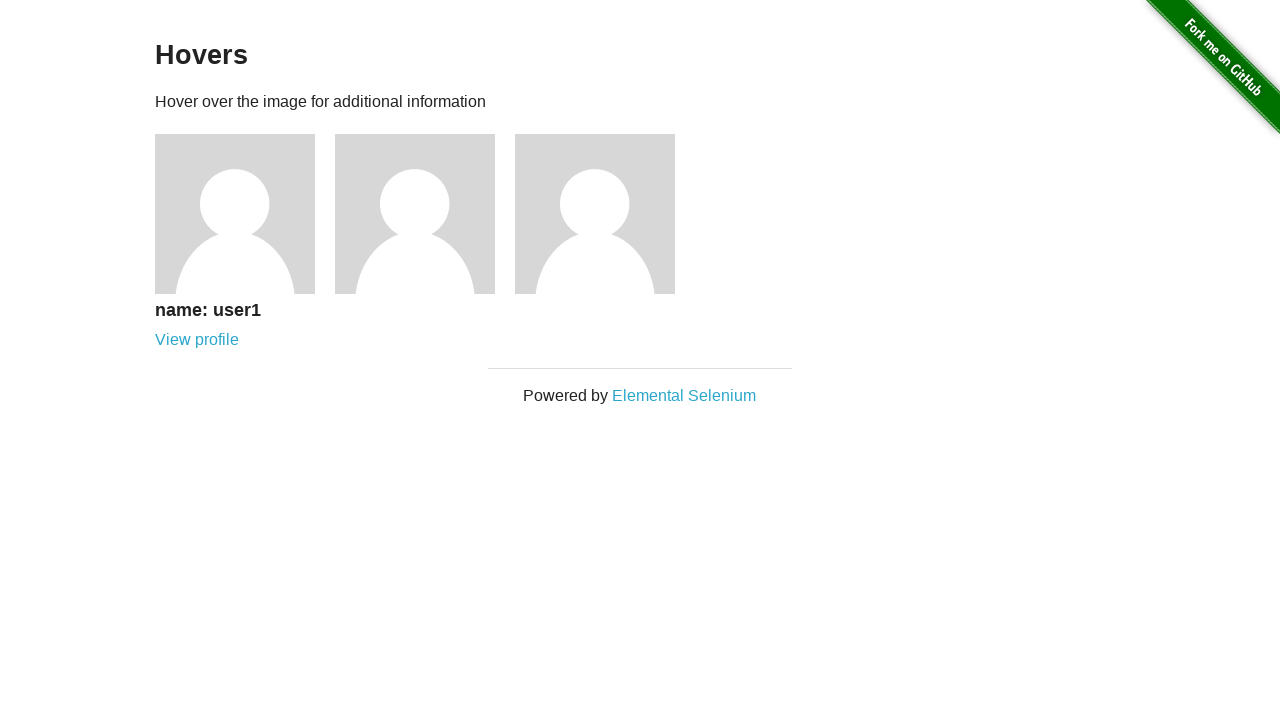

Verified that caption is visible after hover
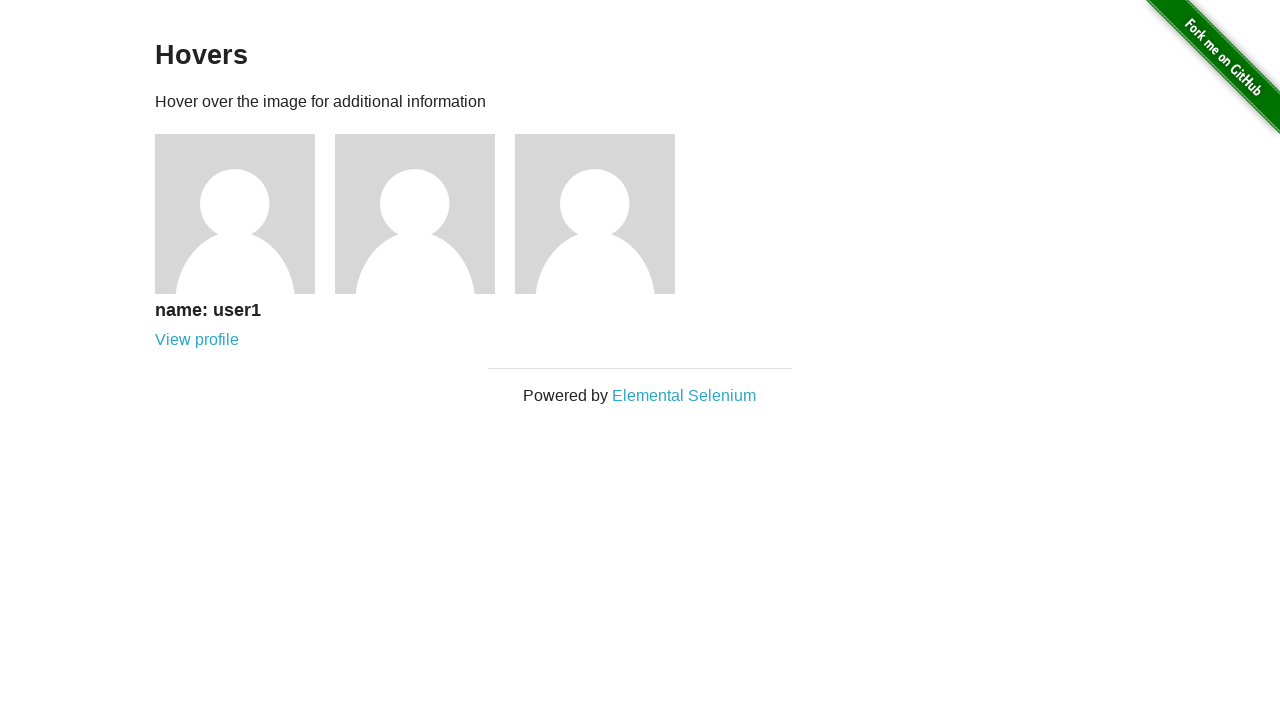

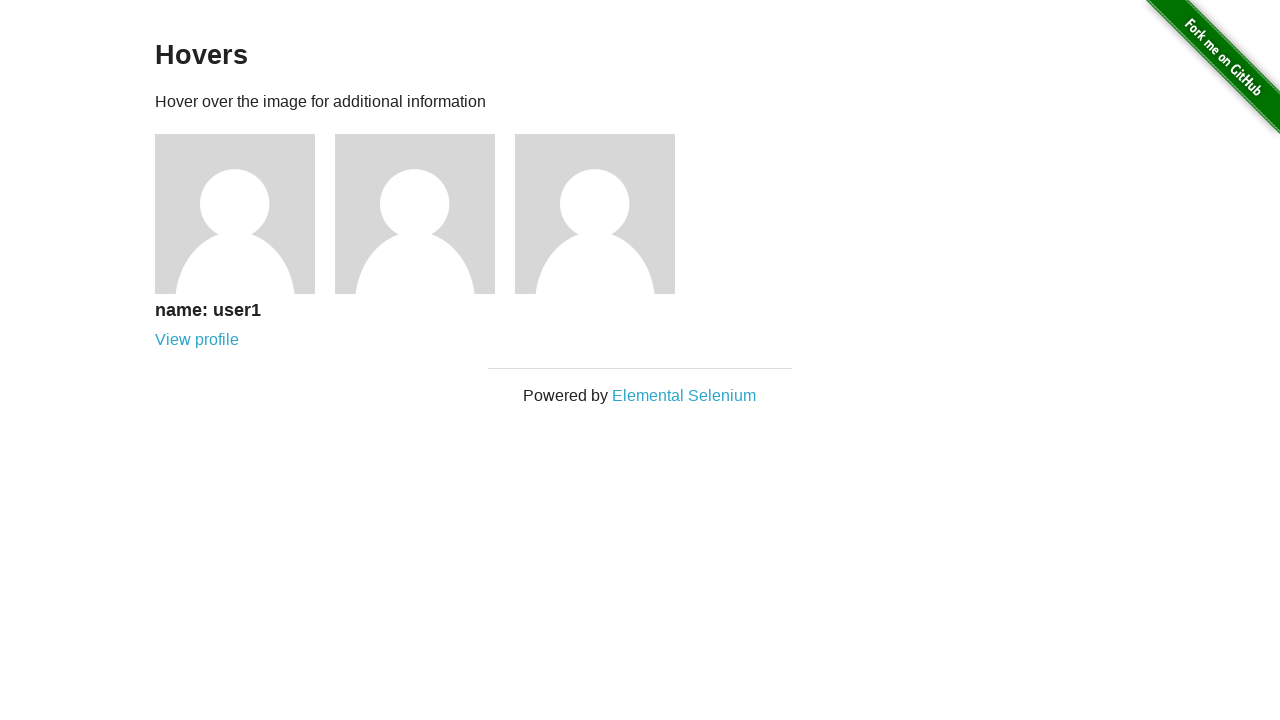